Tests radio button selection functionality by clicking each of the three radio buttons and verifying they are selected

Starting URL: https://rahulshettyacademy.com/AutomationPractice/

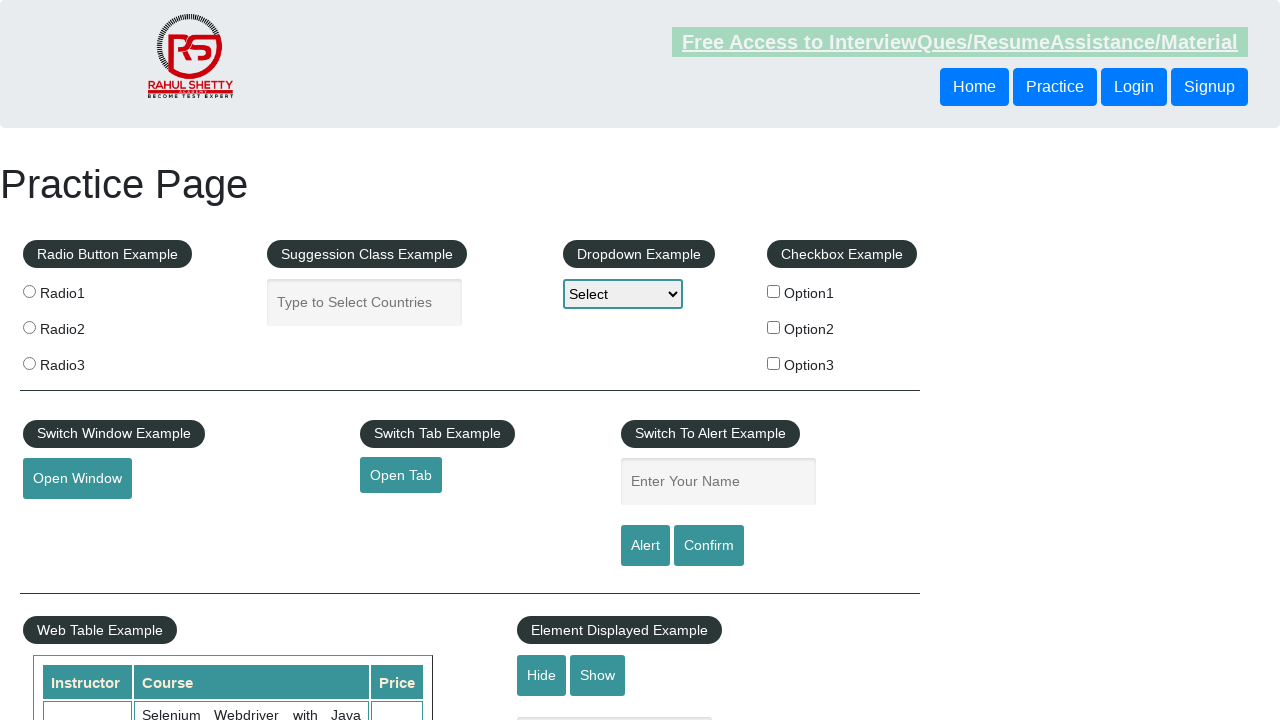

Clicked radio button 1 at (29, 291) on xpath=//div[@id='radio-btn-example']/fieldset/label[1]/input
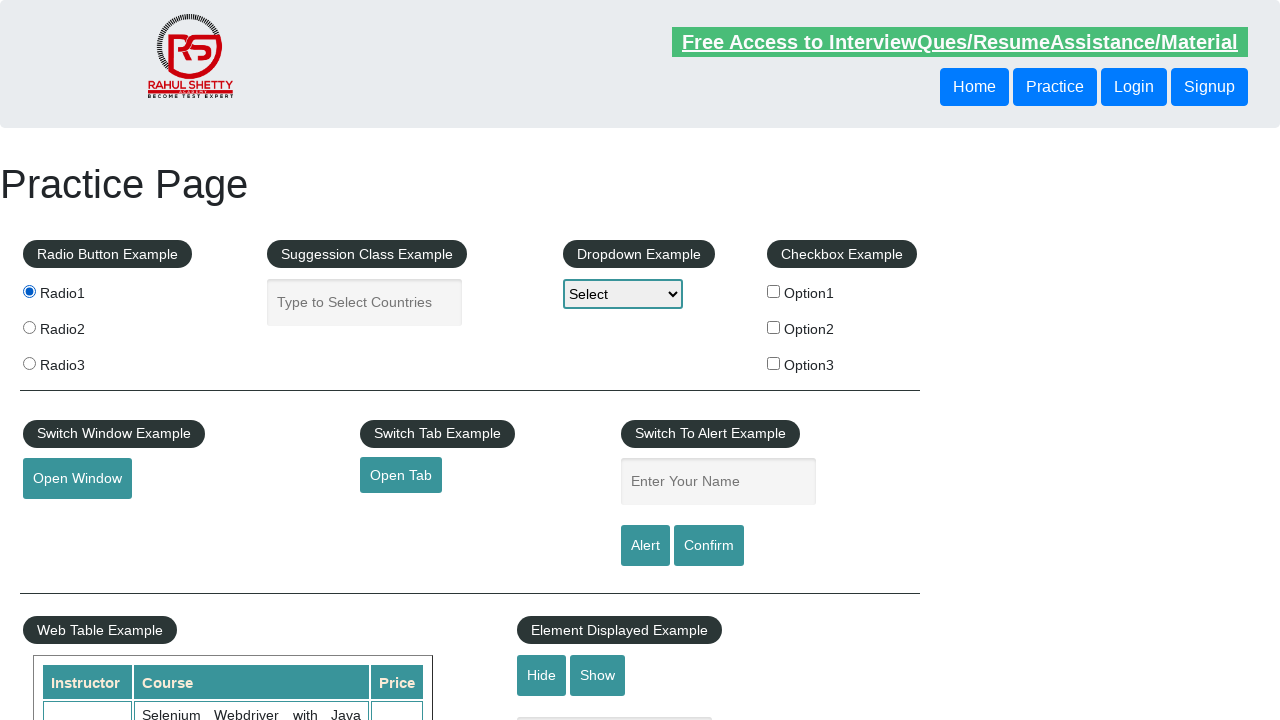

Verified radio button 1 is selected
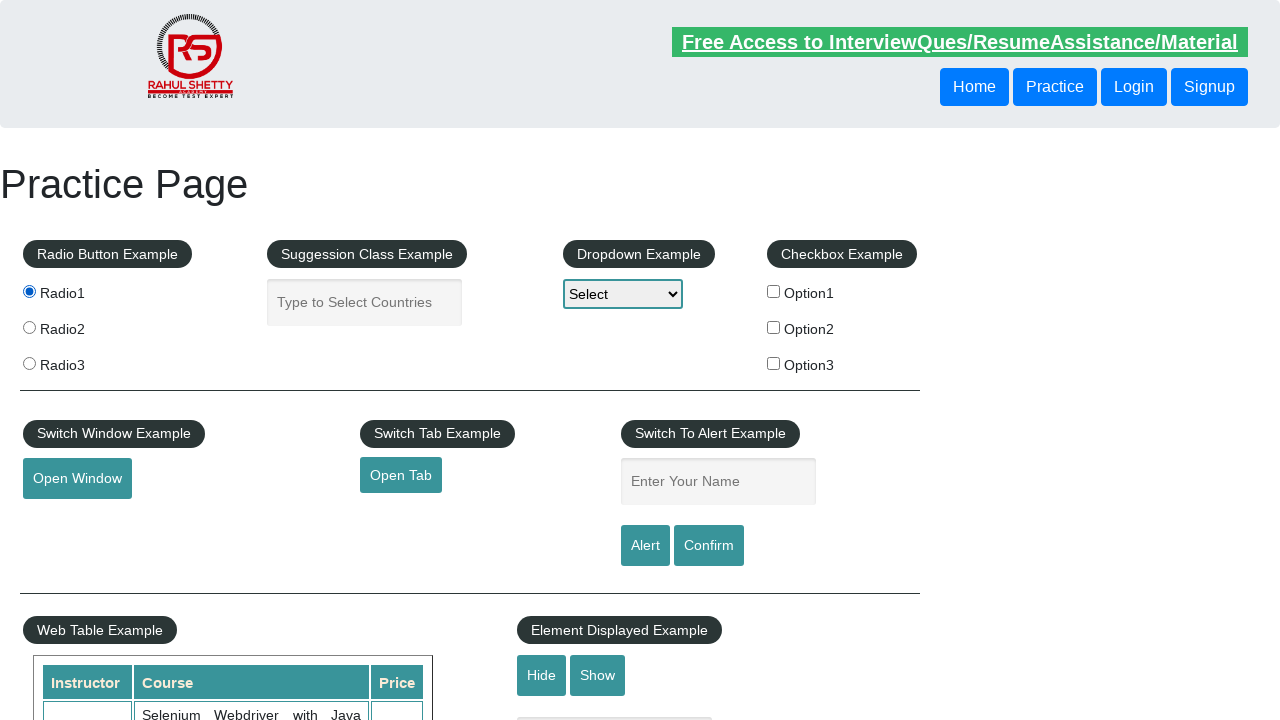

Clicked radio button 2 at (29, 327) on xpath=//div[@id='radio-btn-example']/fieldset/label[2]/input
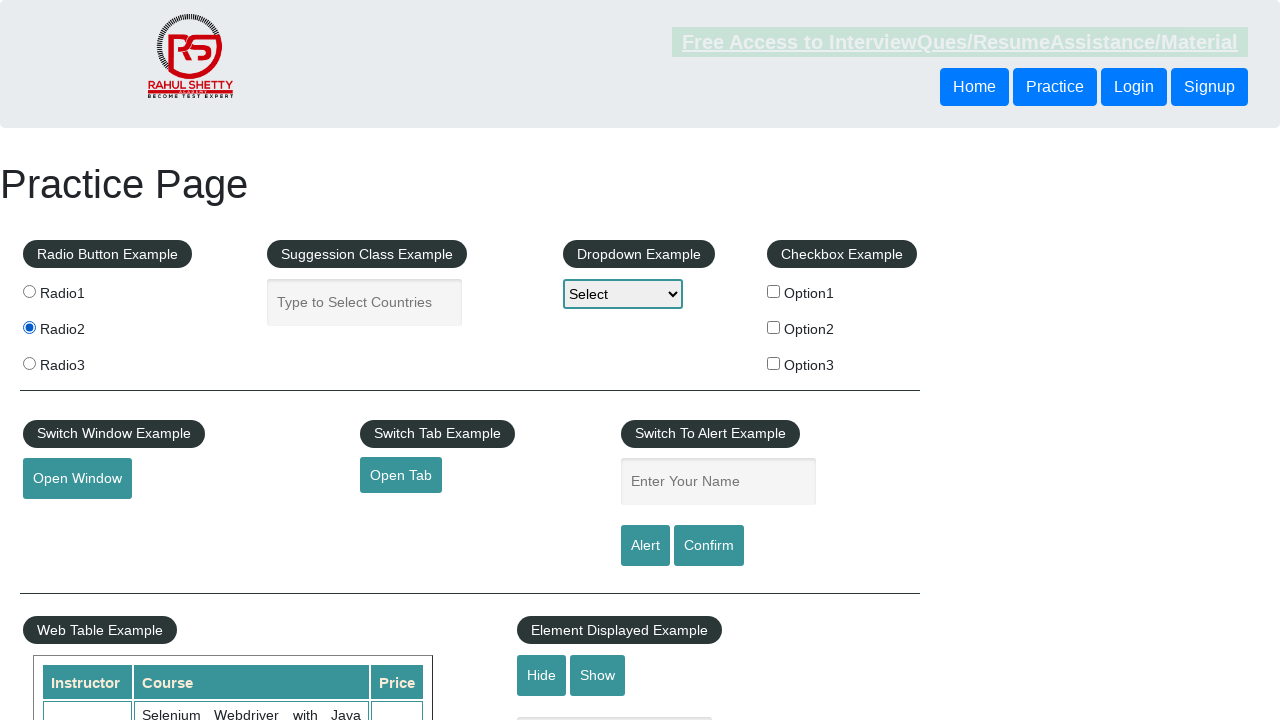

Verified radio button 2 is selected
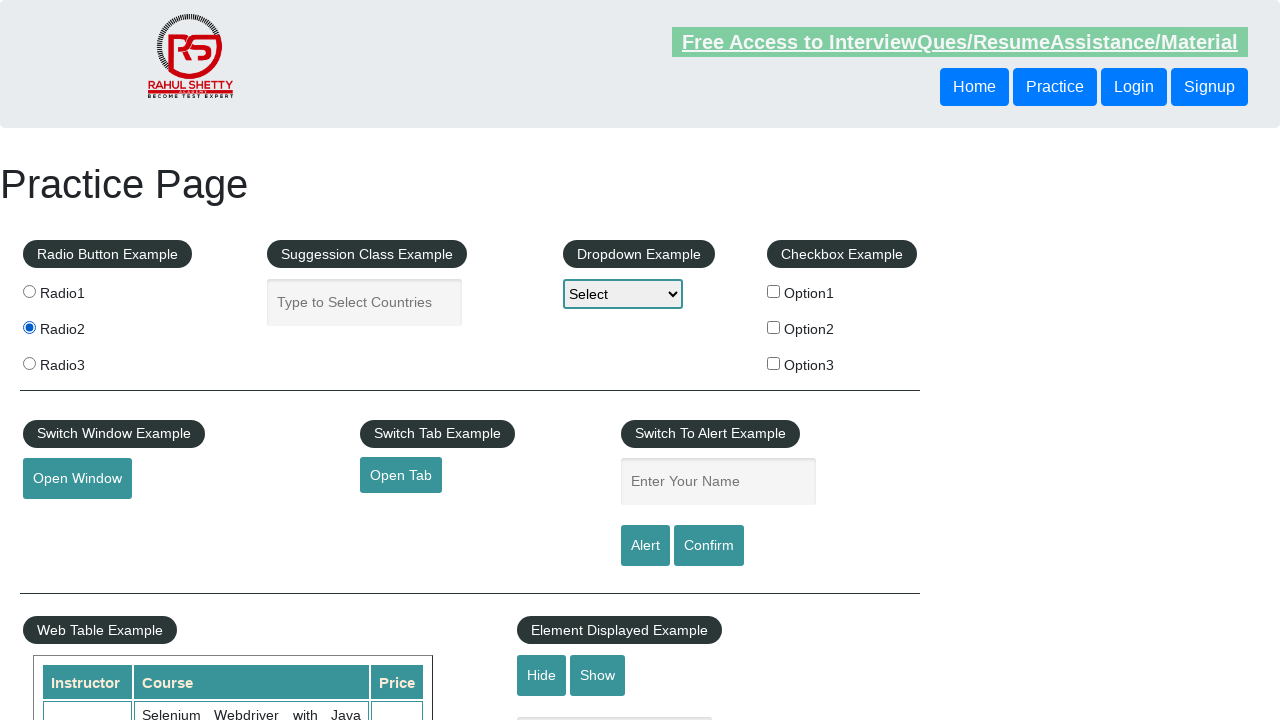

Clicked radio button 3 at (29, 363) on xpath=//div[@id='radio-btn-example']/fieldset/label[3]/input
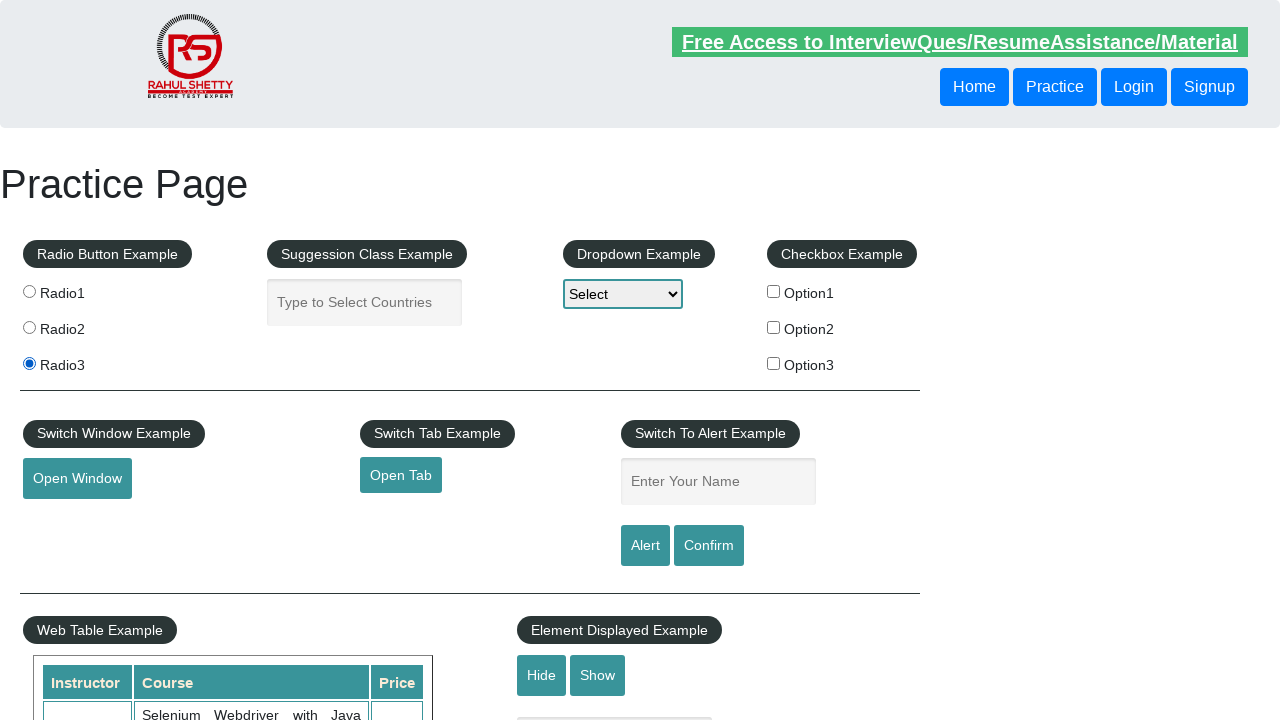

Verified radio button 3 is selected
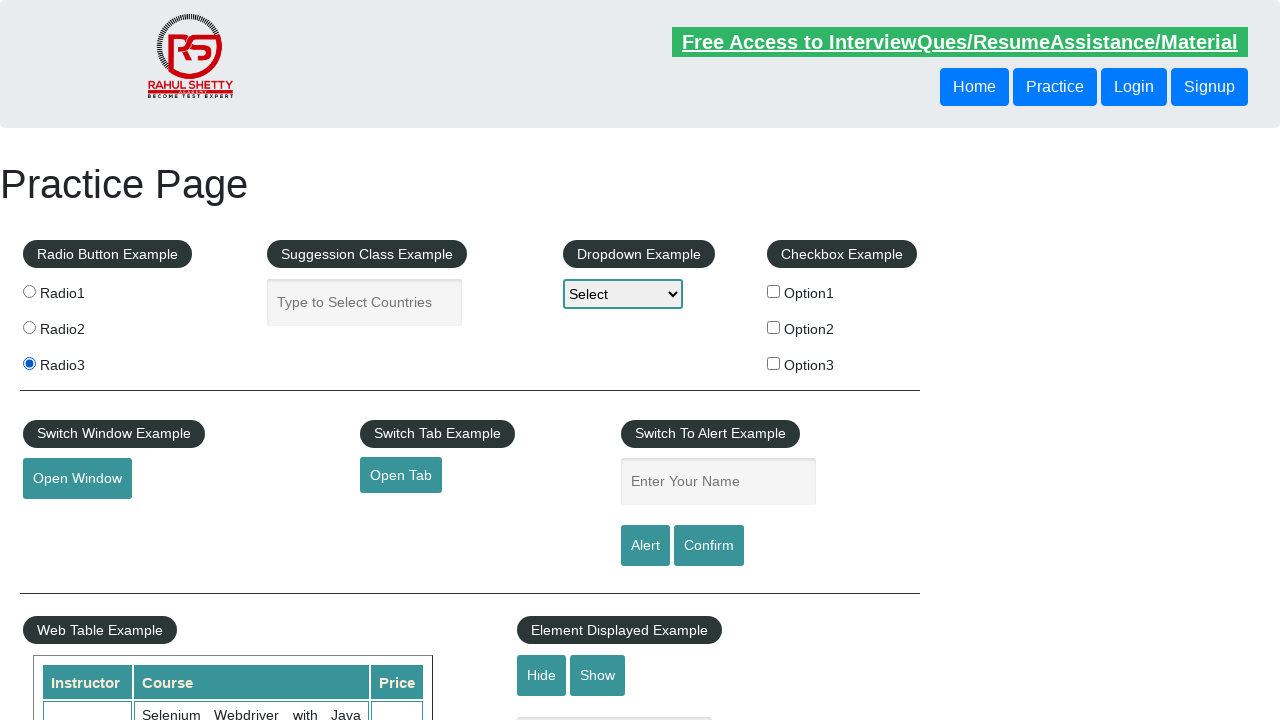

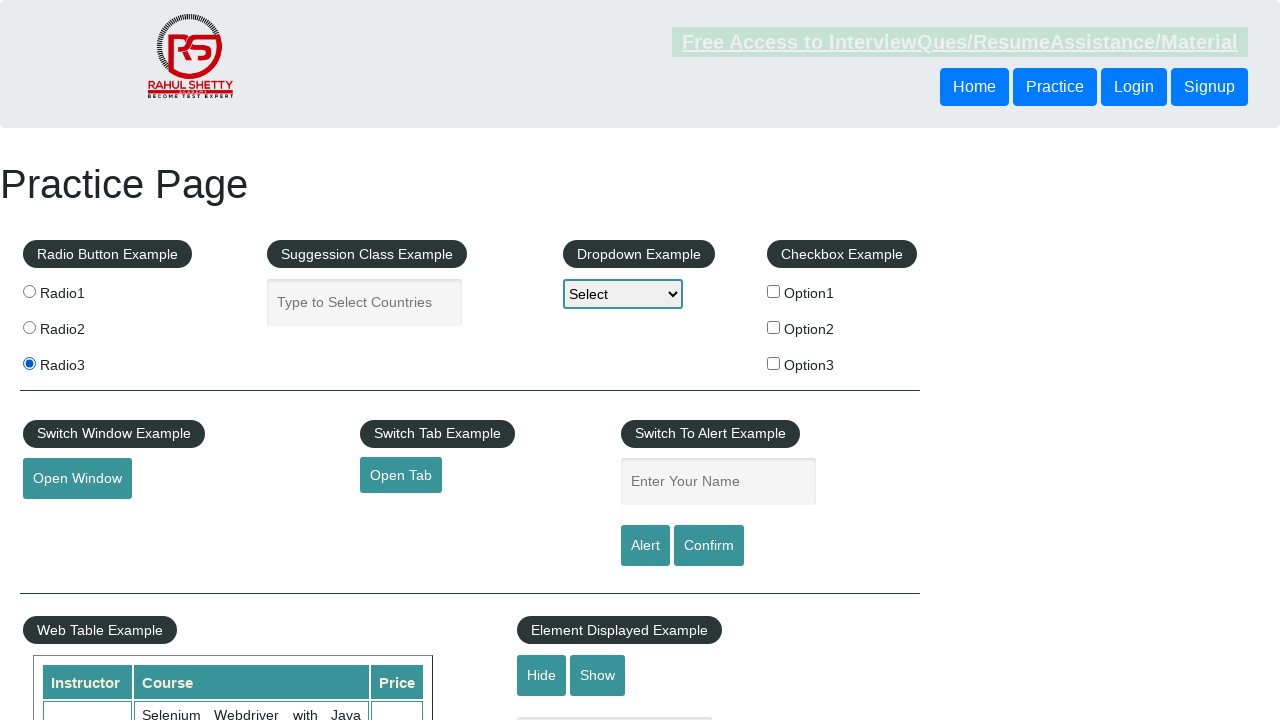